Navigates to the Honda 2 Wheelers India homepage and verifies the page loads successfully

Starting URL: https://www.honda2wheelersindia.com/

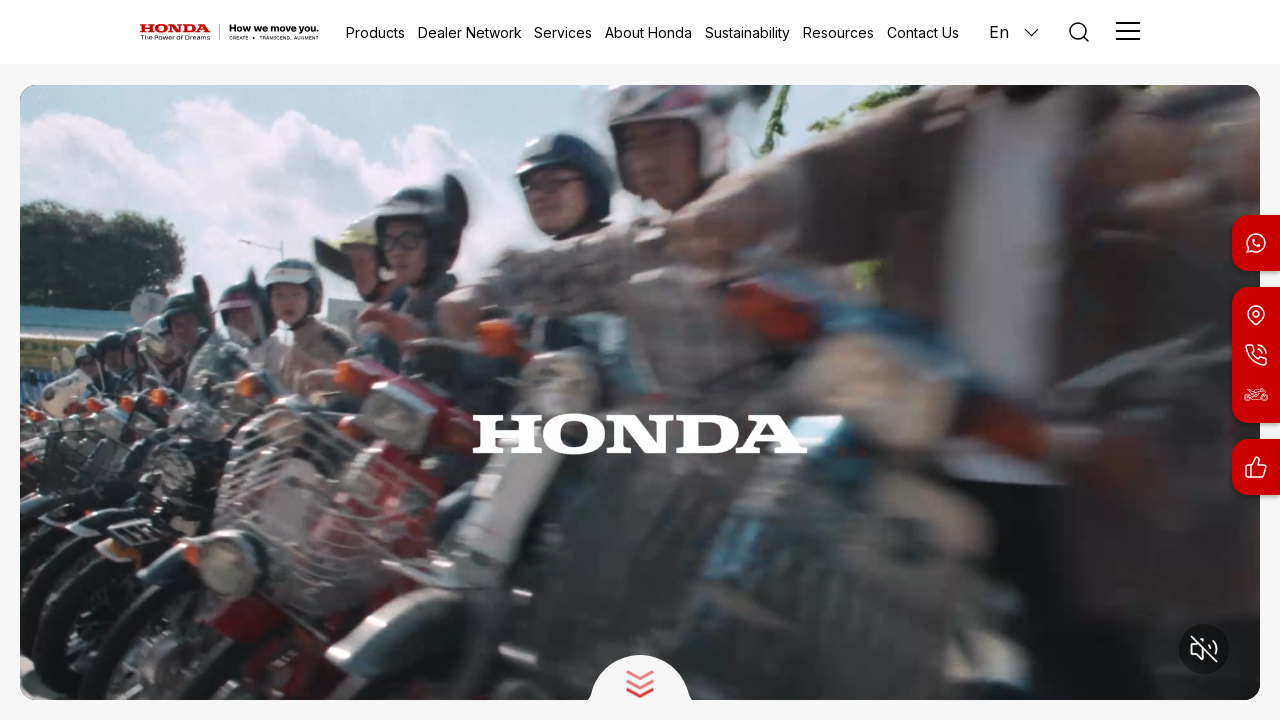

Honda 2 Wheelers India homepage loaded successfully
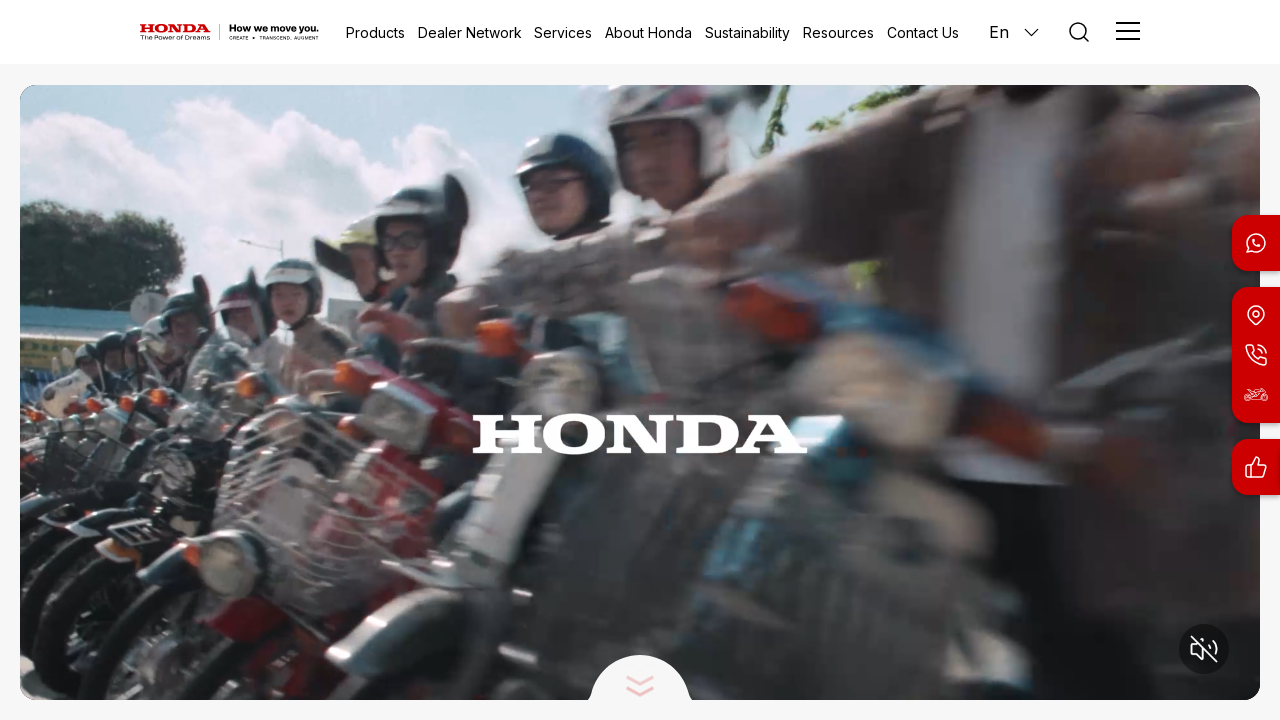

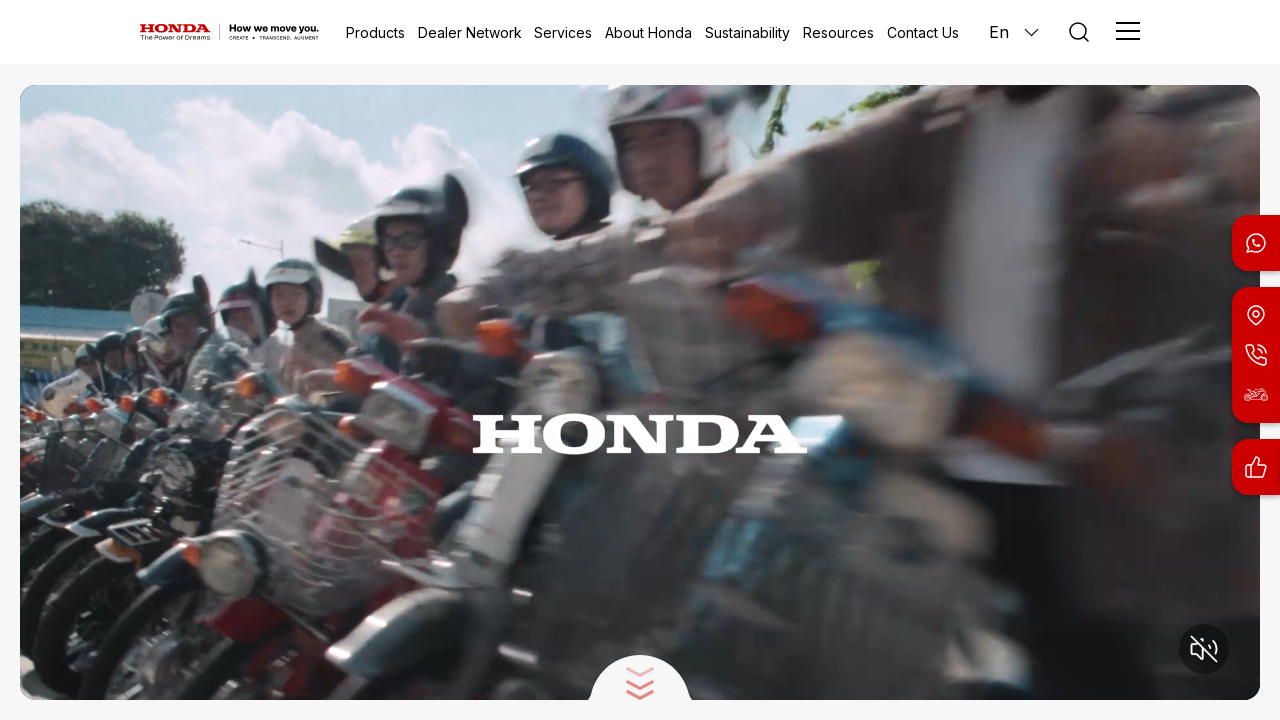